Tests number input field interaction by entering values, clearing the field, and entering new values

Starting URL: http://the-internet.herokuapp.com/inputs

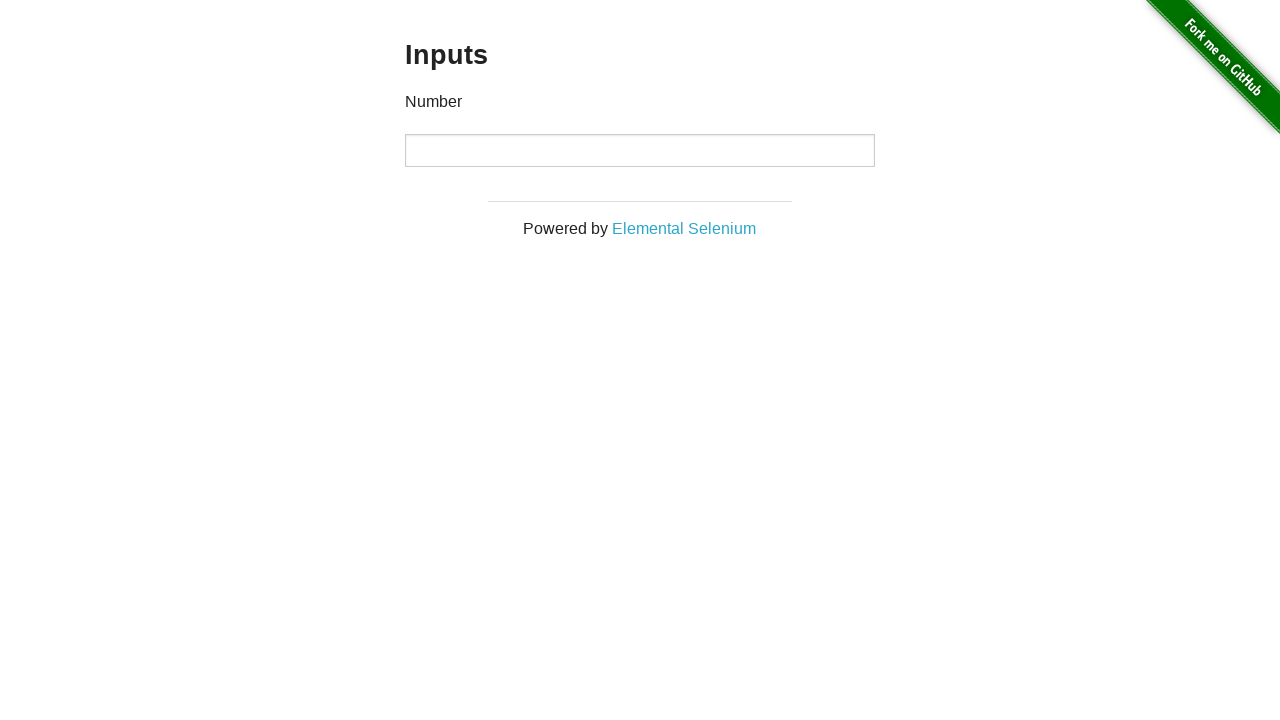

Located the number input field
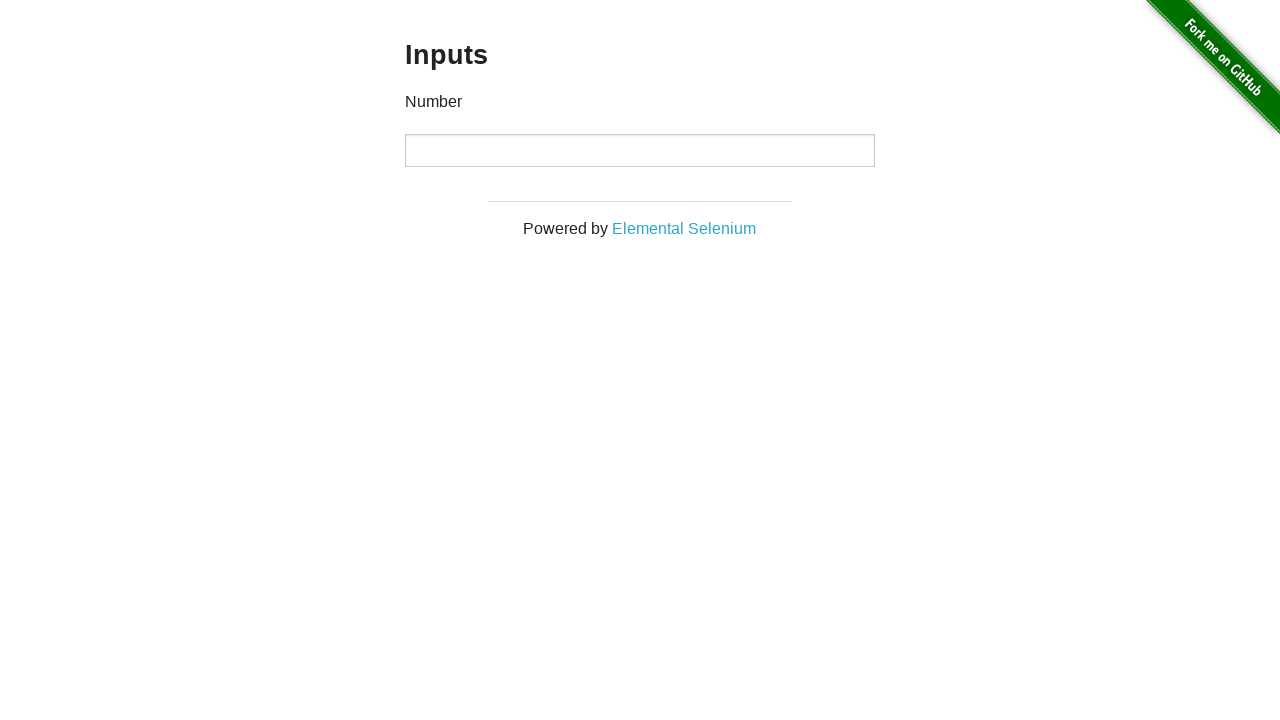

Entered value '1000' into the number input field on [type="number"]
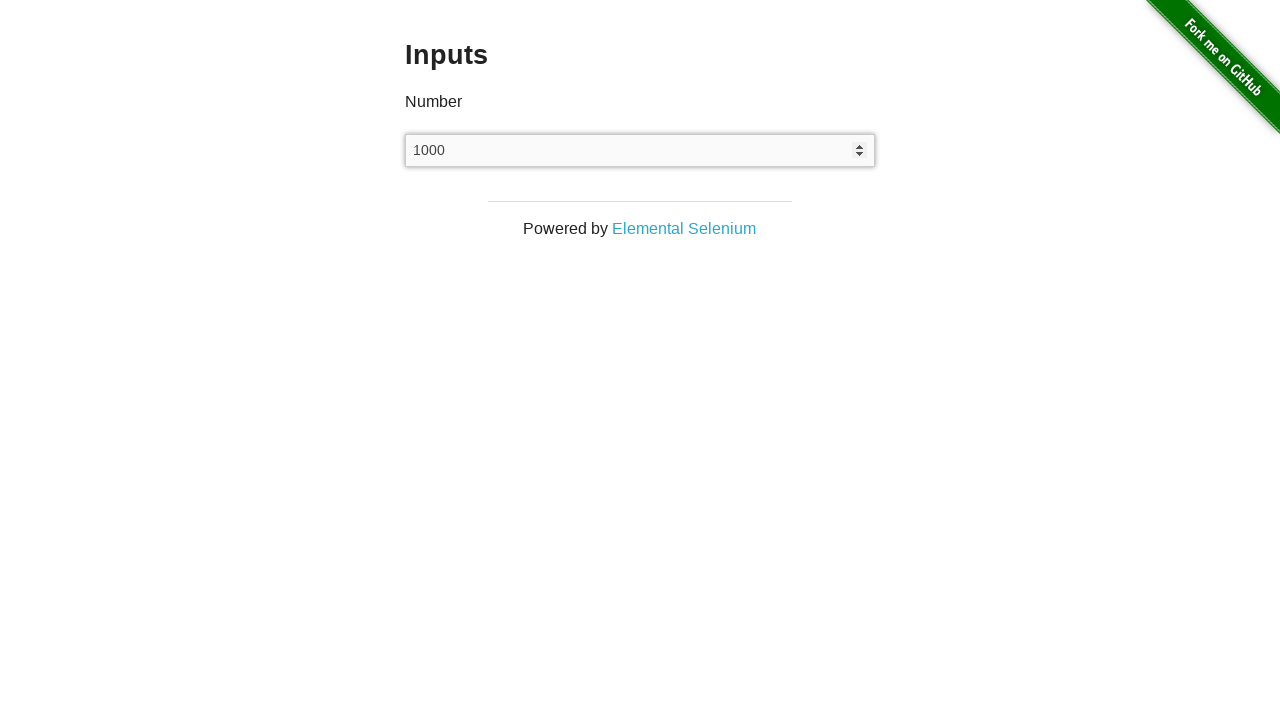

Cleared the number input field on [type="number"]
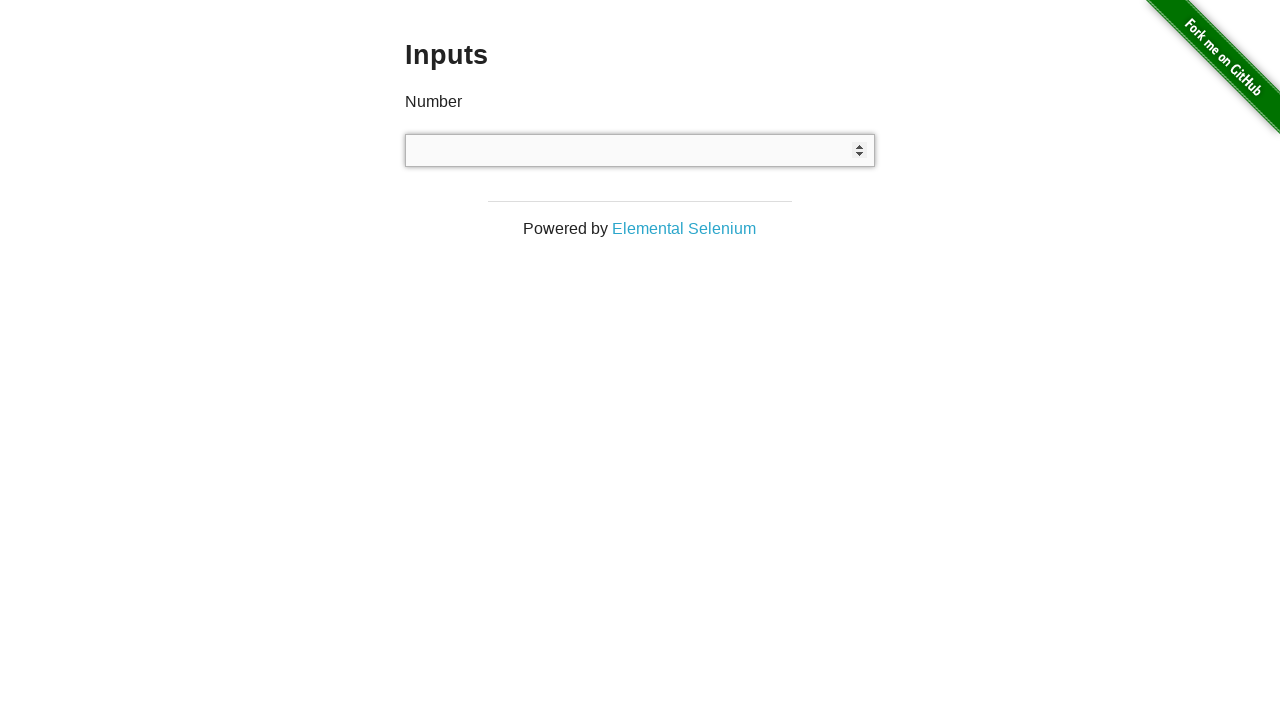

Entered value '999' into the number input field on [type="number"]
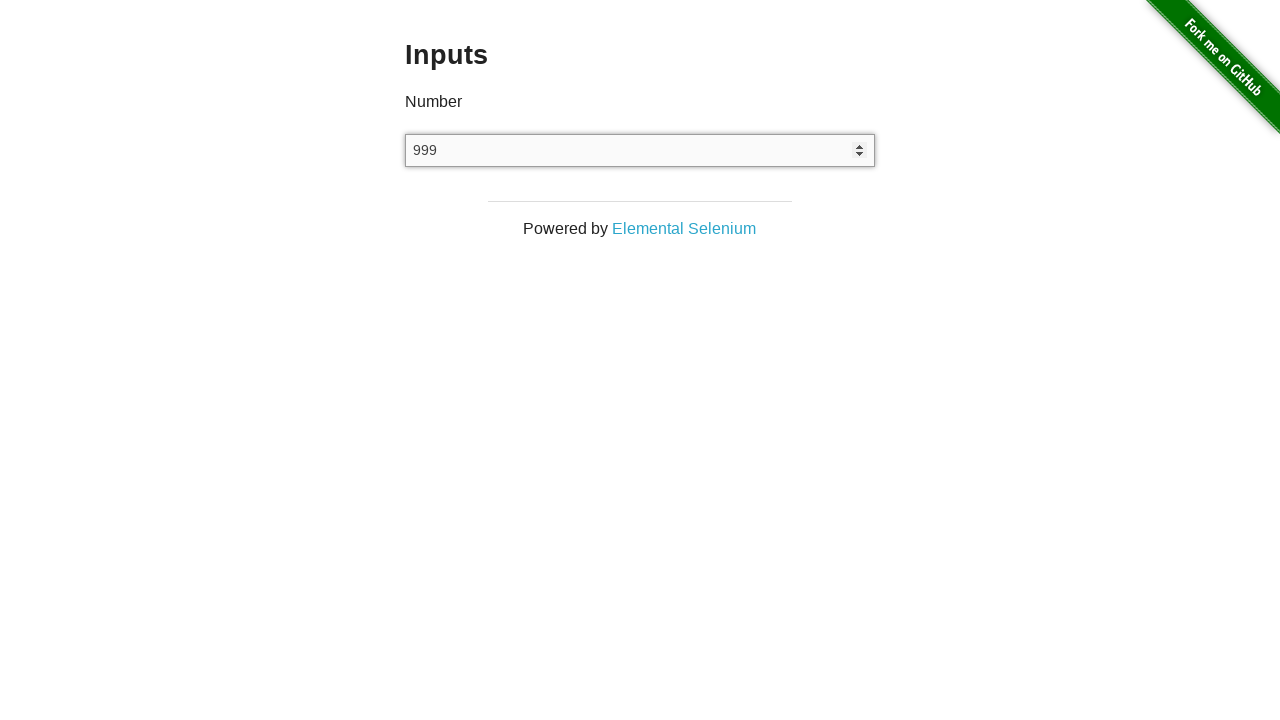

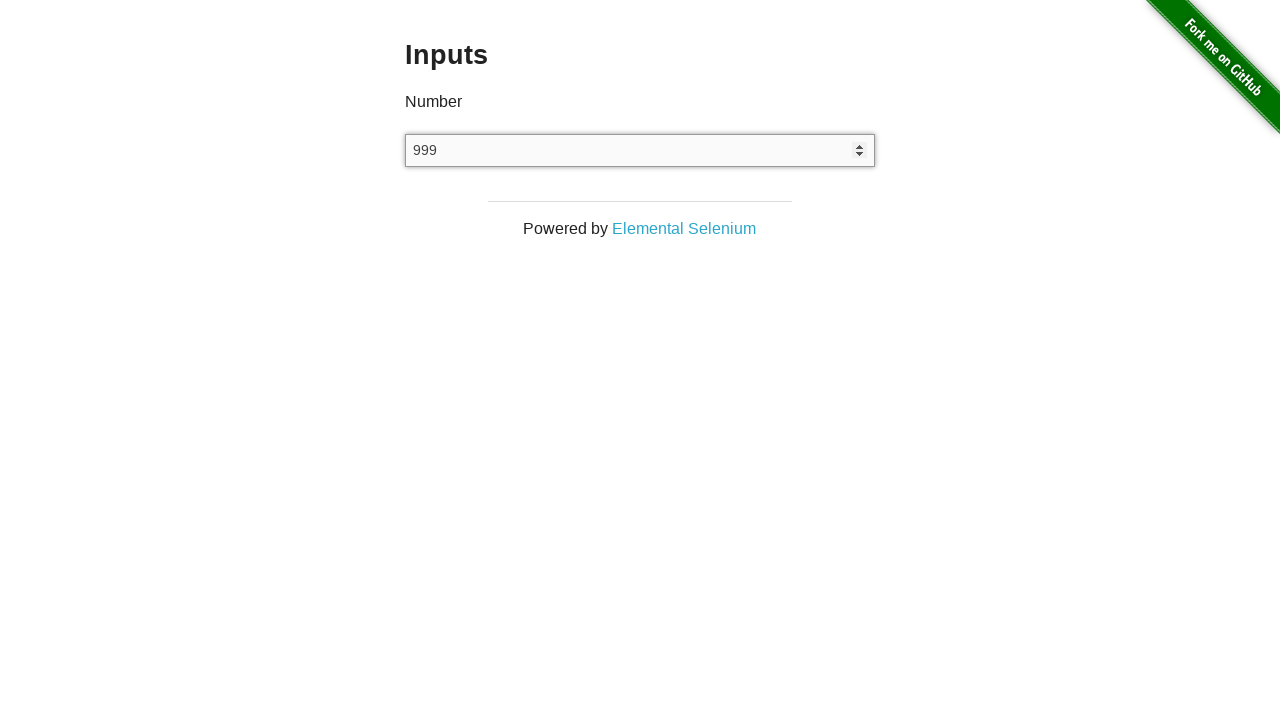